Tests marking all items as completed using the toggle all checkbox

Starting URL: https://demo.playwright.dev/todomvc

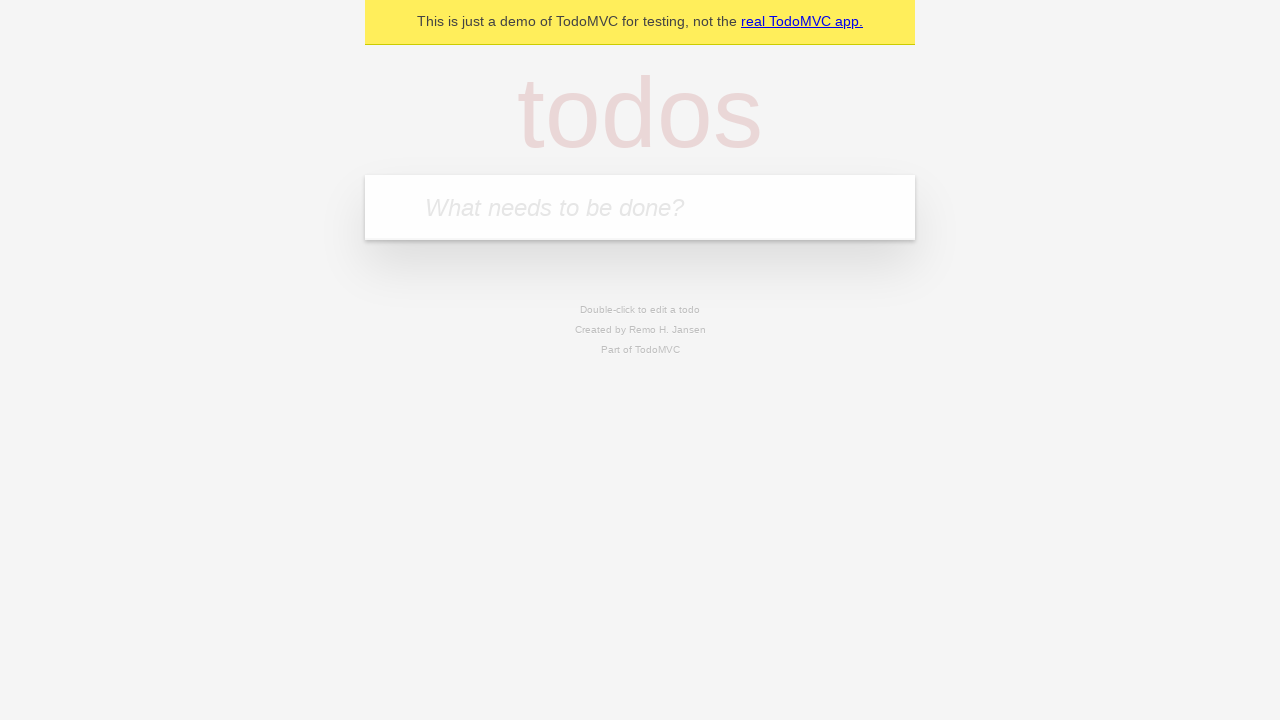

Filled todo input with 'buy some cheese' on internal:attr=[placeholder="What needs to be done?"i]
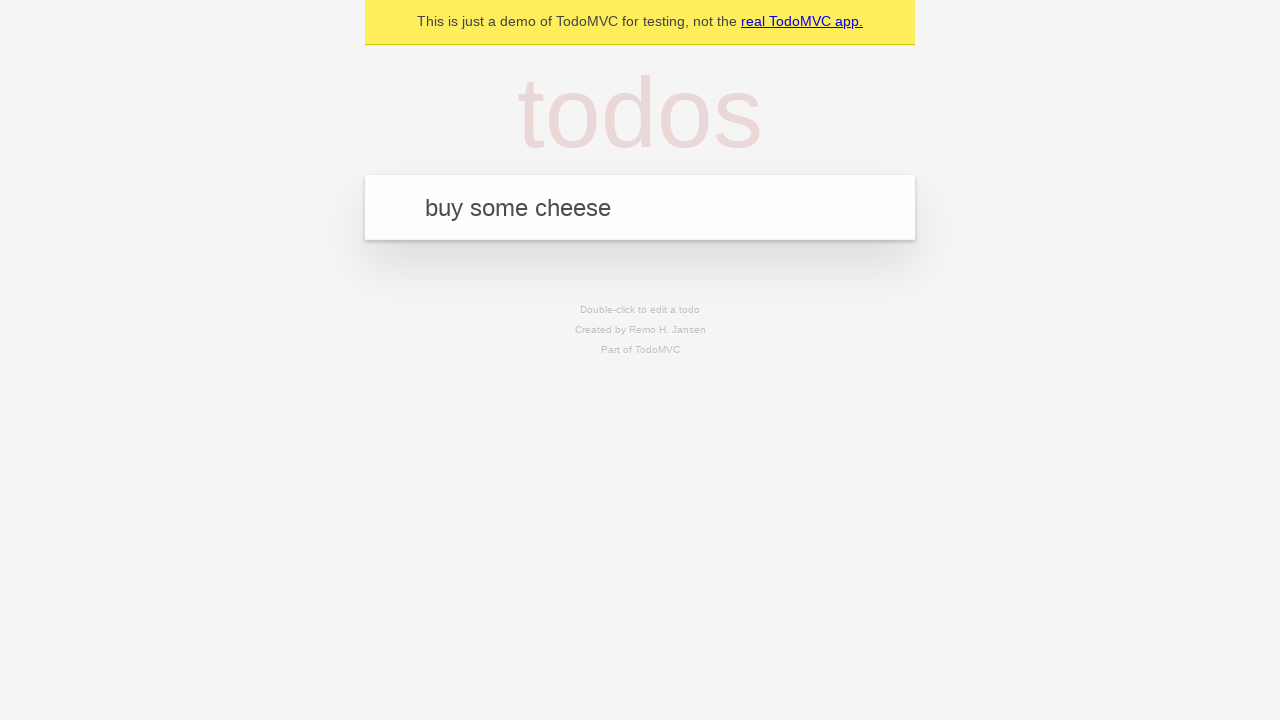

Pressed Enter to create todo 'buy some cheese' on internal:attr=[placeholder="What needs to be done?"i]
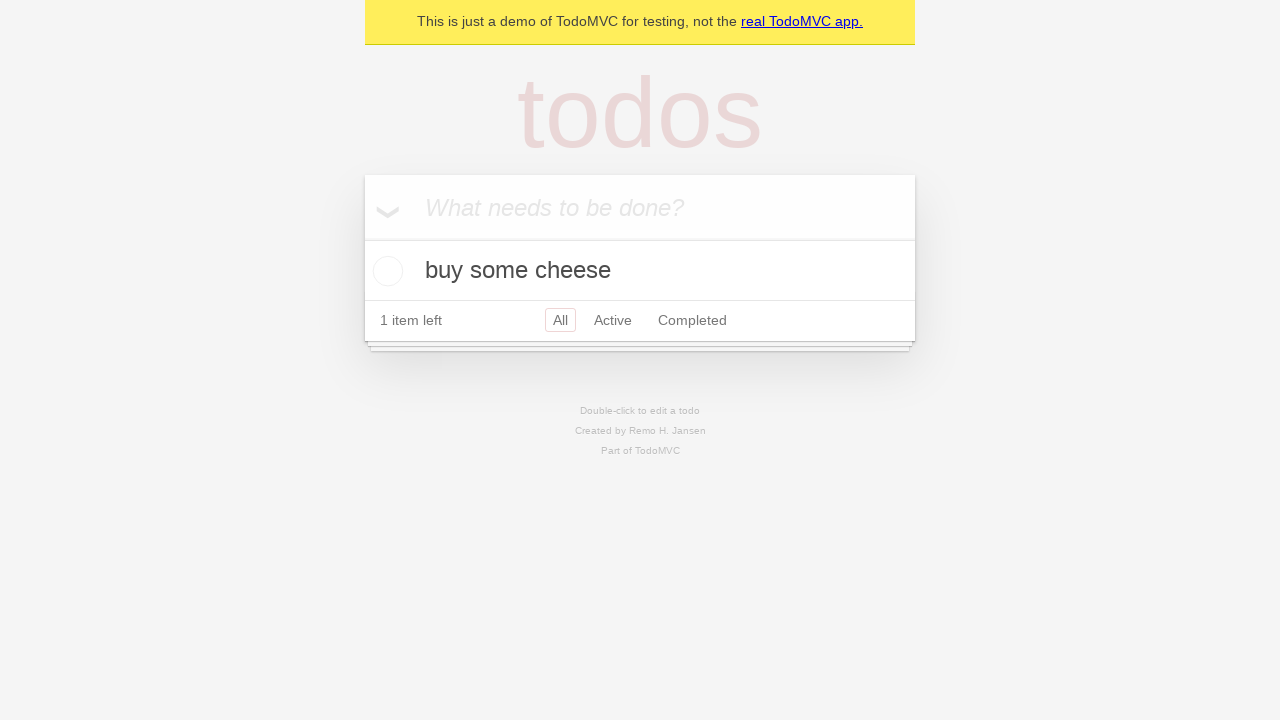

Filled todo input with 'feed the cat' on internal:attr=[placeholder="What needs to be done?"i]
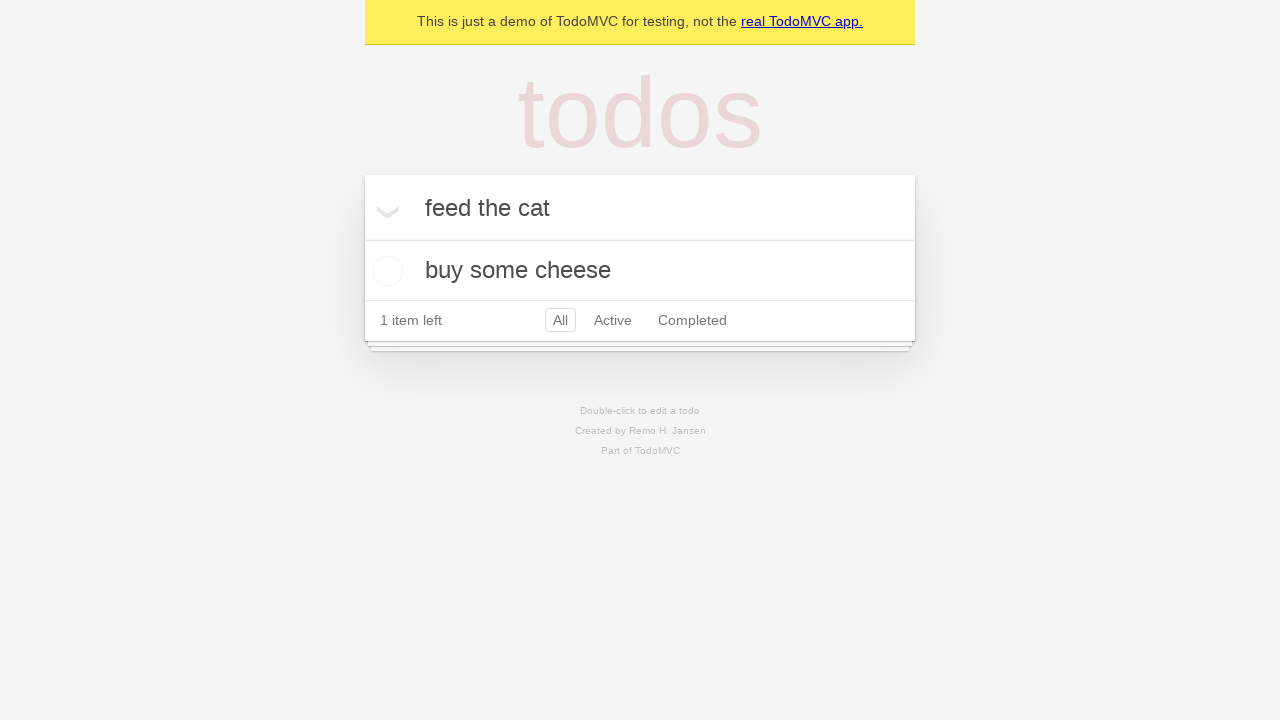

Pressed Enter to create todo 'feed the cat' on internal:attr=[placeholder="What needs to be done?"i]
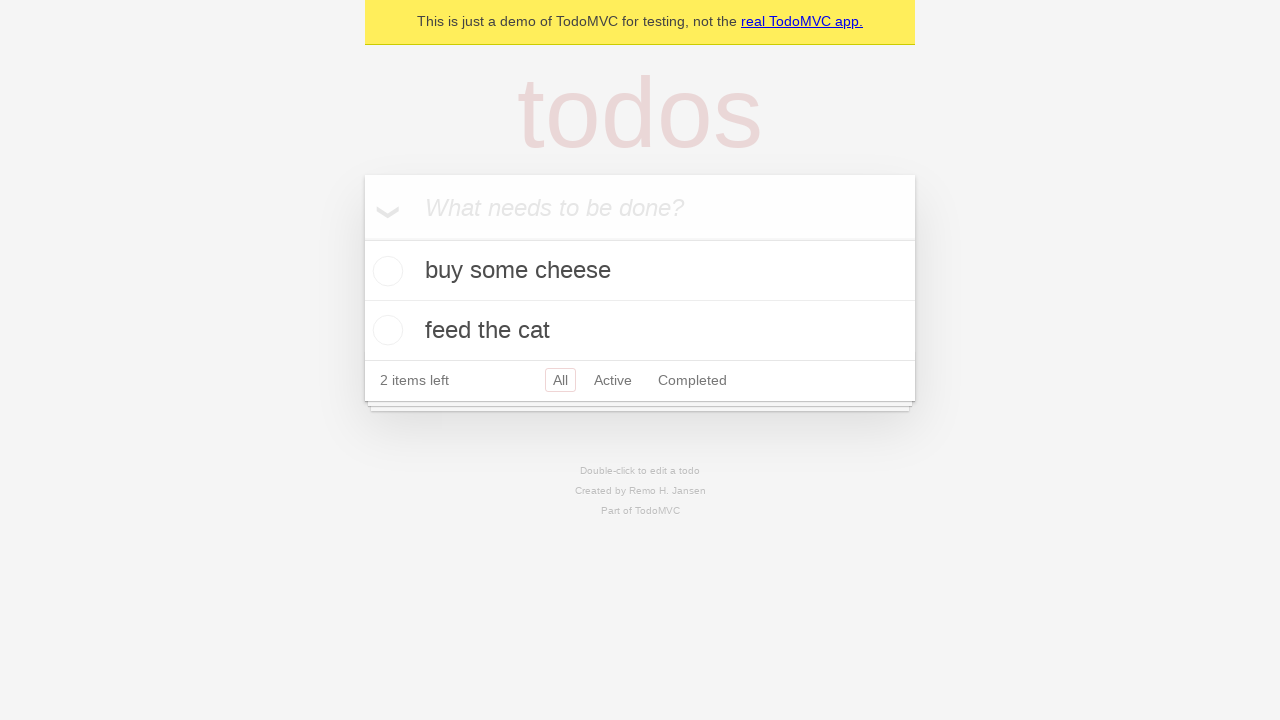

Filled todo input with 'book a doctors appointment' on internal:attr=[placeholder="What needs to be done?"i]
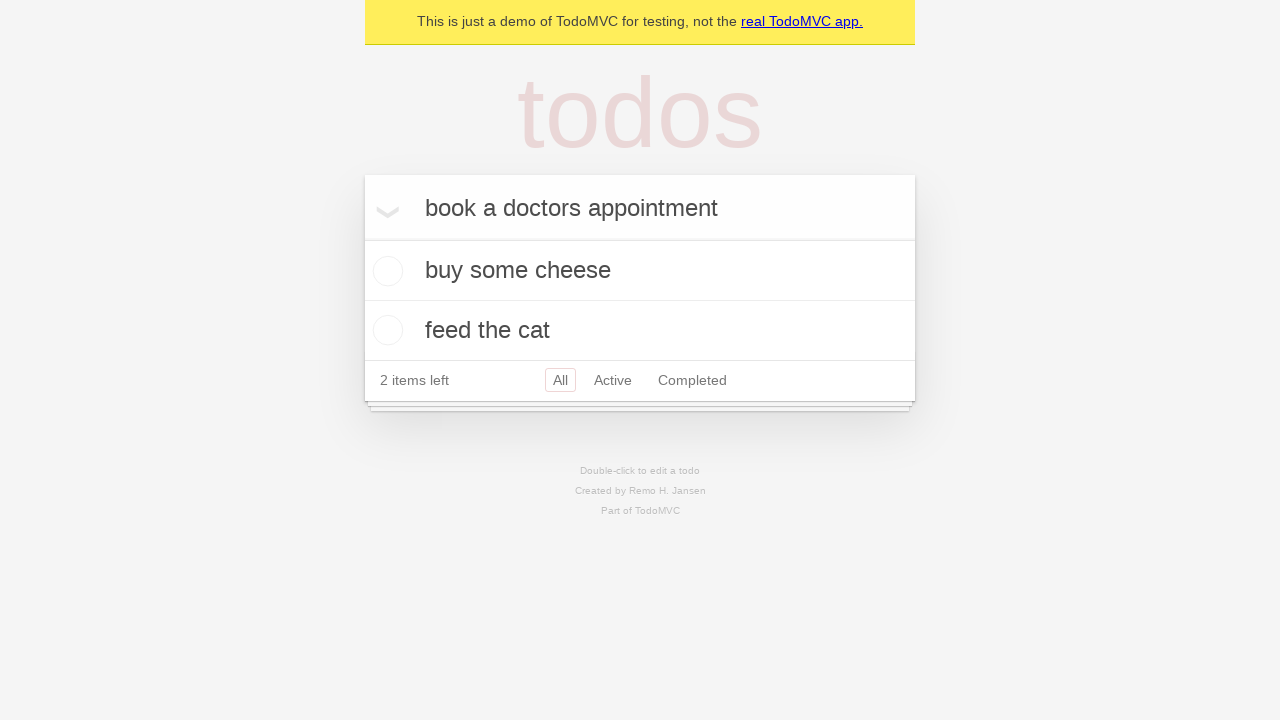

Pressed Enter to create todo 'book a doctors appointment' on internal:attr=[placeholder="What needs to be done?"i]
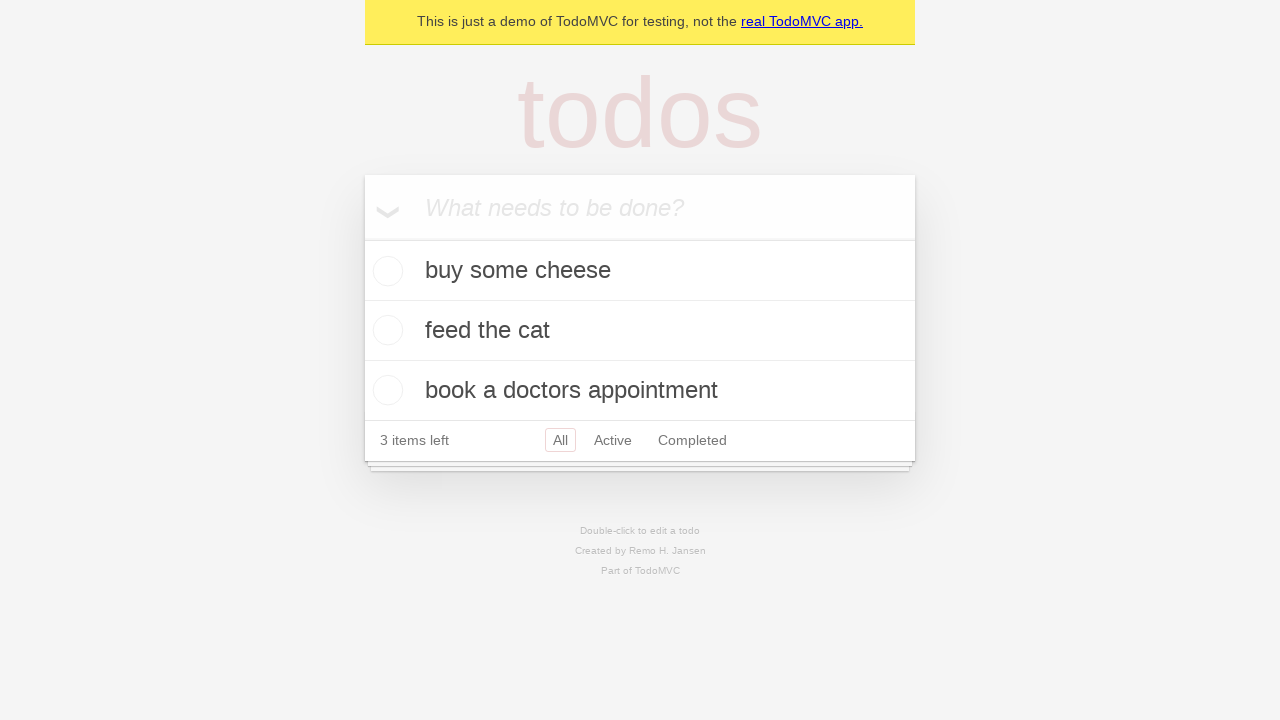

All 3 todo items have been created and are visible
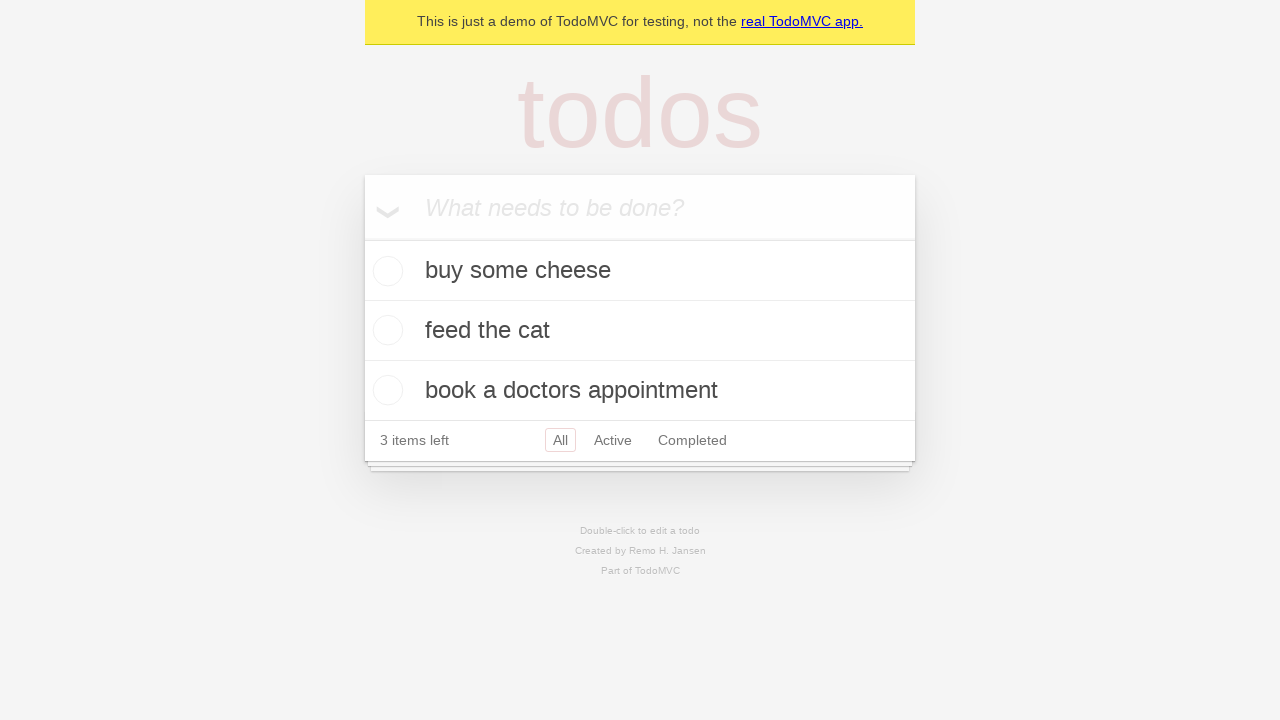

Clicked 'Mark all as complete' checkbox at (362, 238) on internal:label="Mark all as complete"i
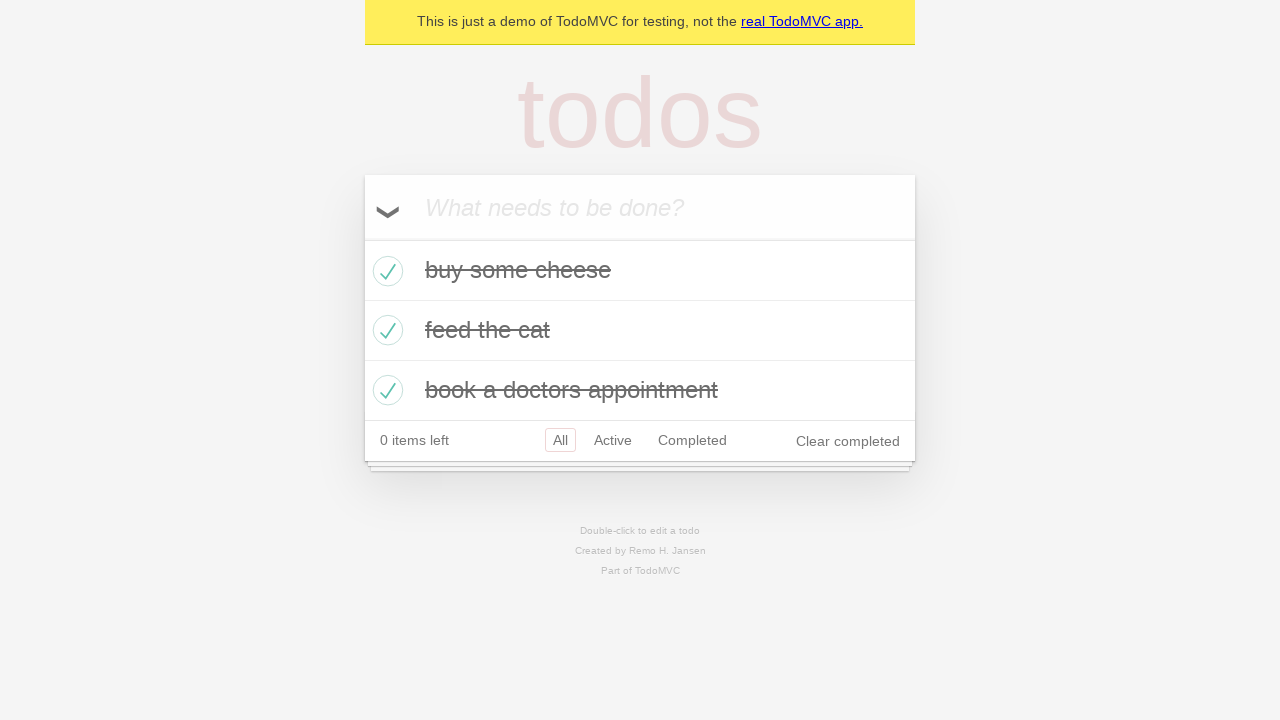

All todo items are now marked as completed
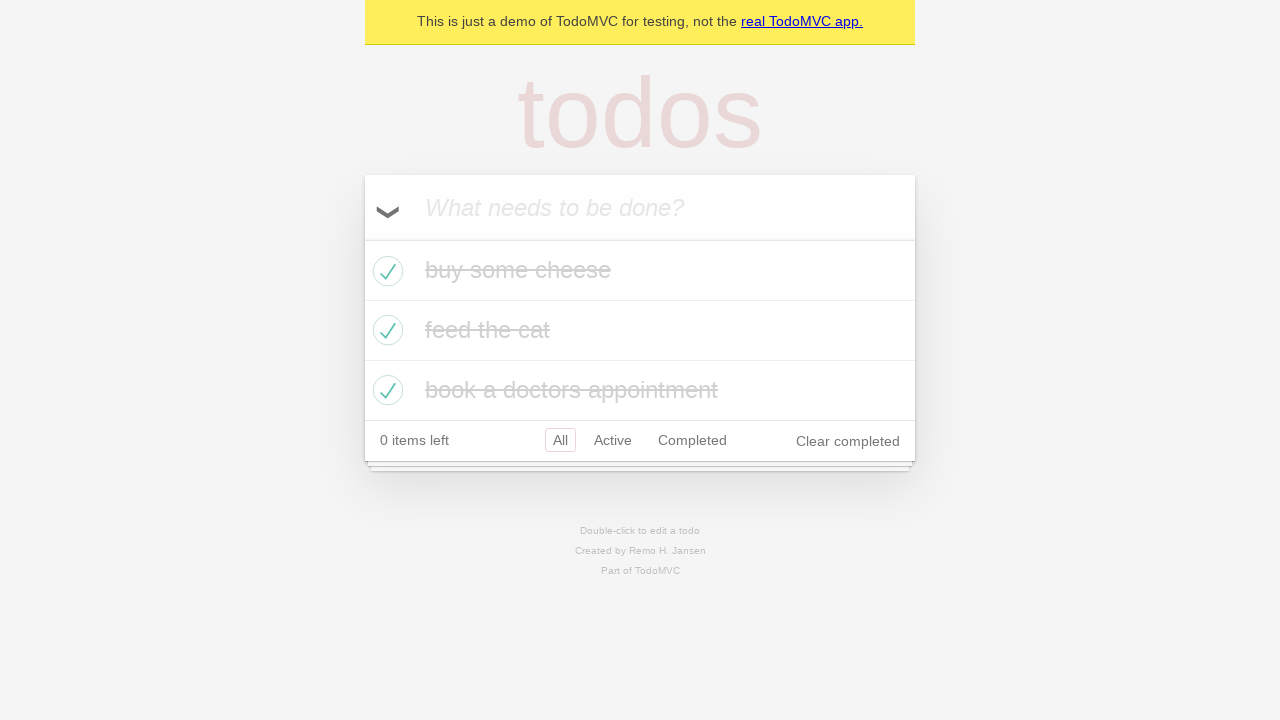

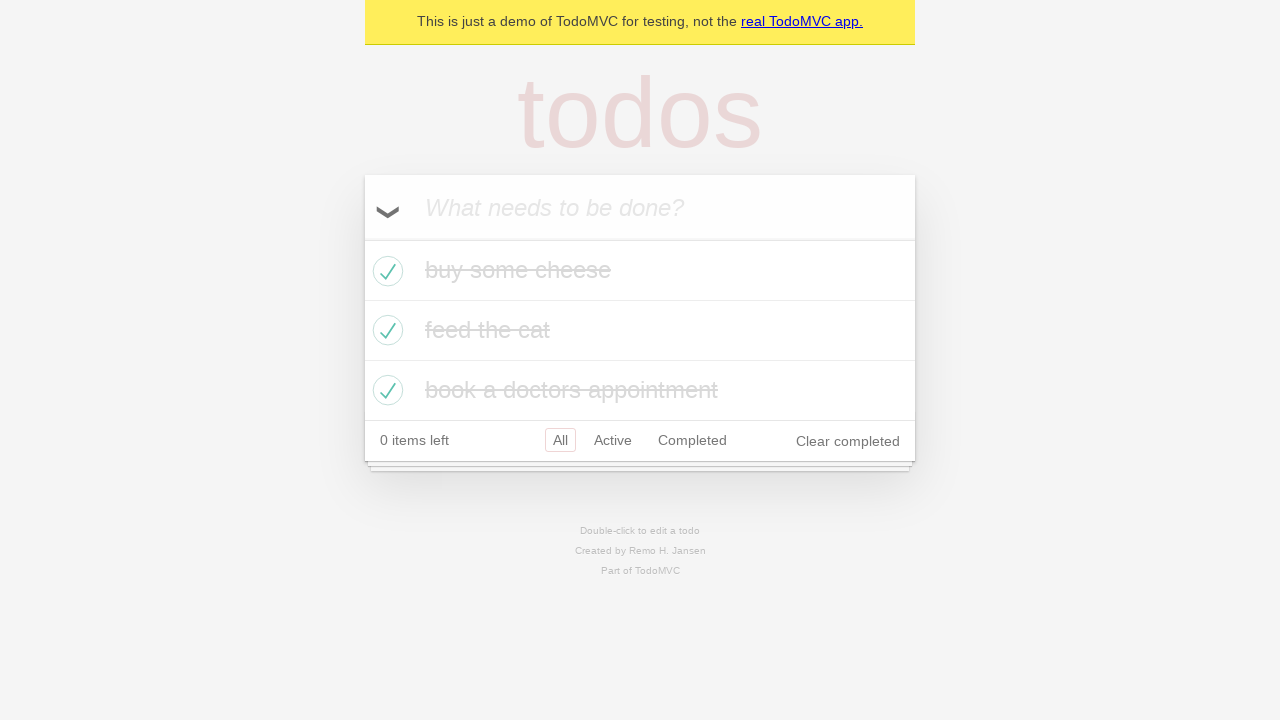